Demonstrates adding values to the search input field by appending text and numbers

Starting URL: https://v5.webdriver.io

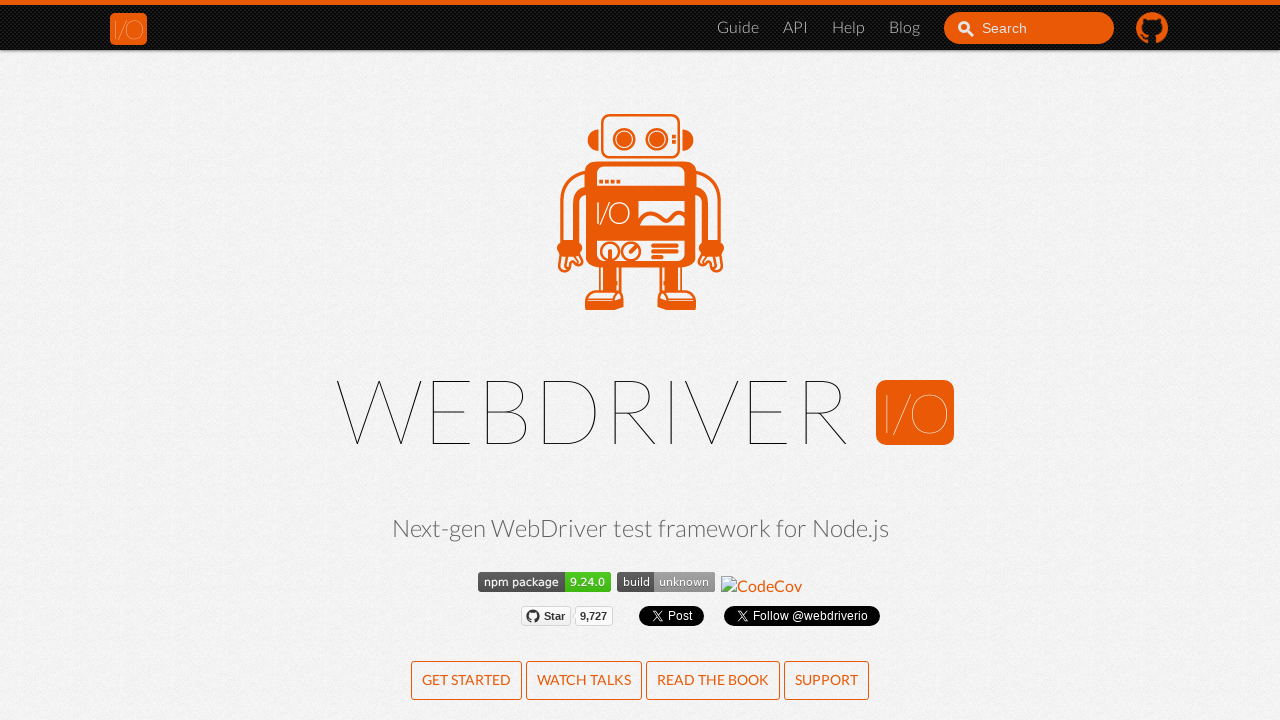

Filled search input with 'test' on #search_input_react
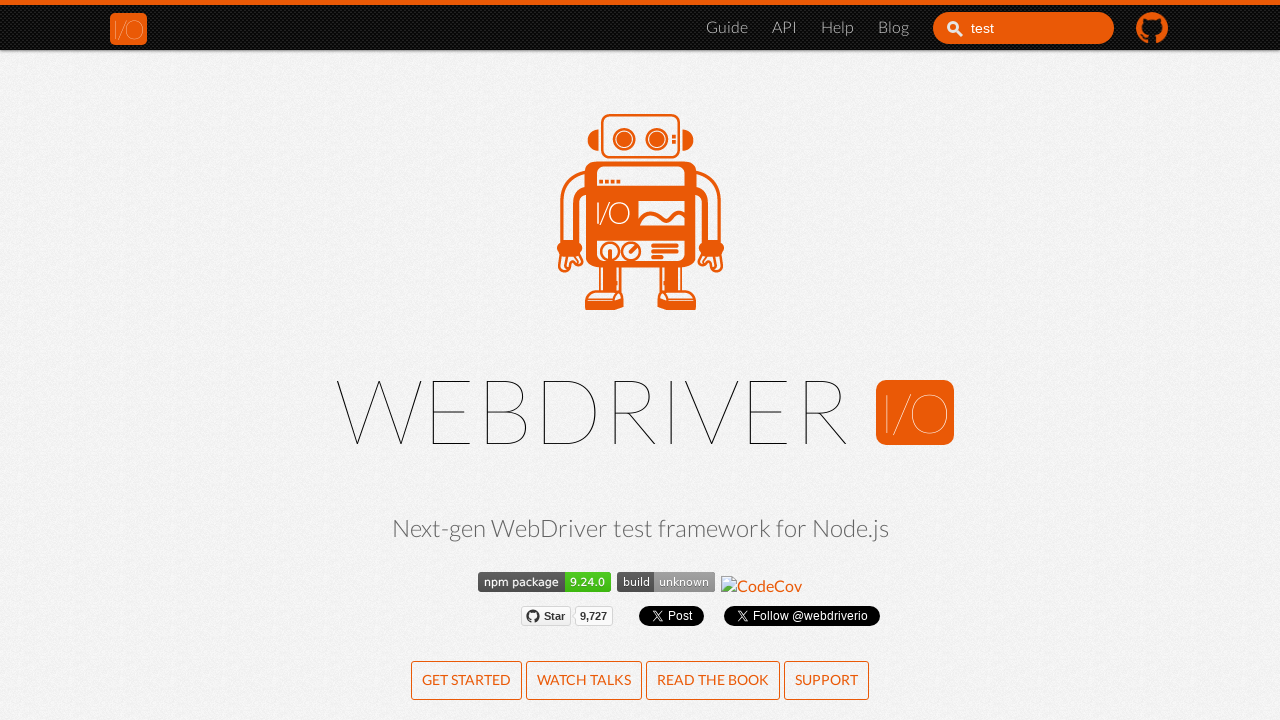

Appended '123' to search input using addValue command on #search_input_react
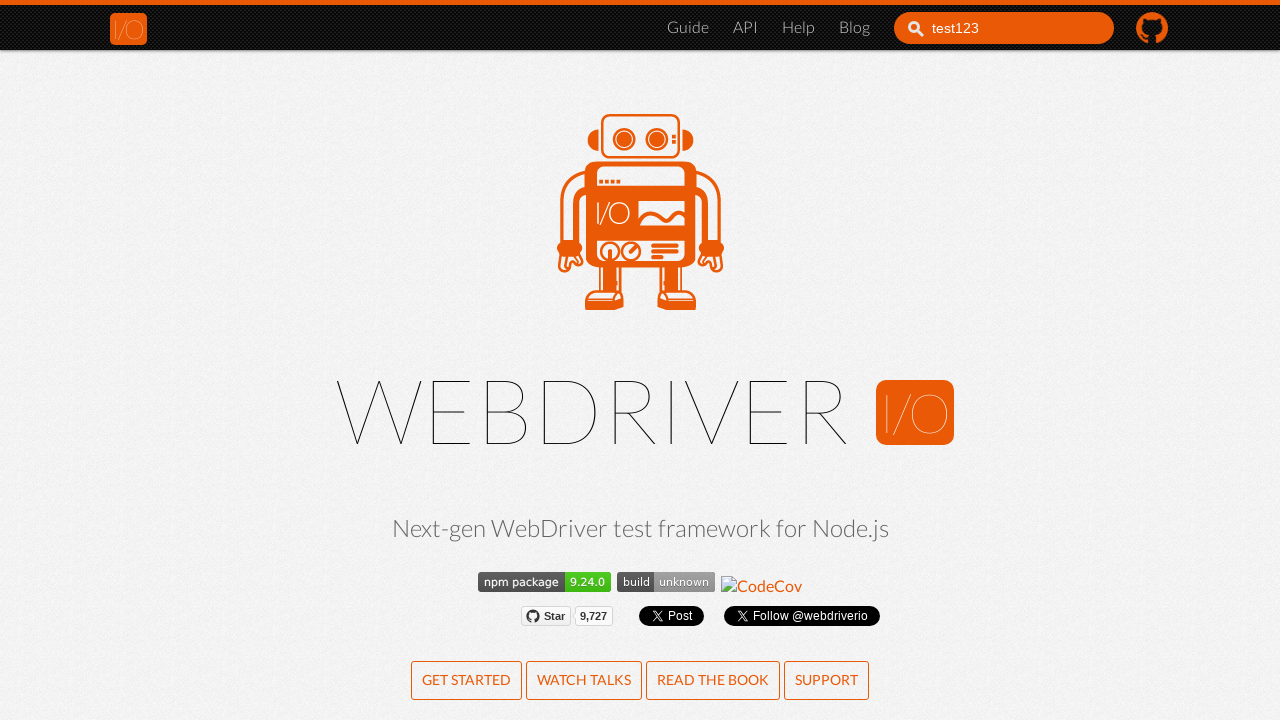

Retrieved input value from search field
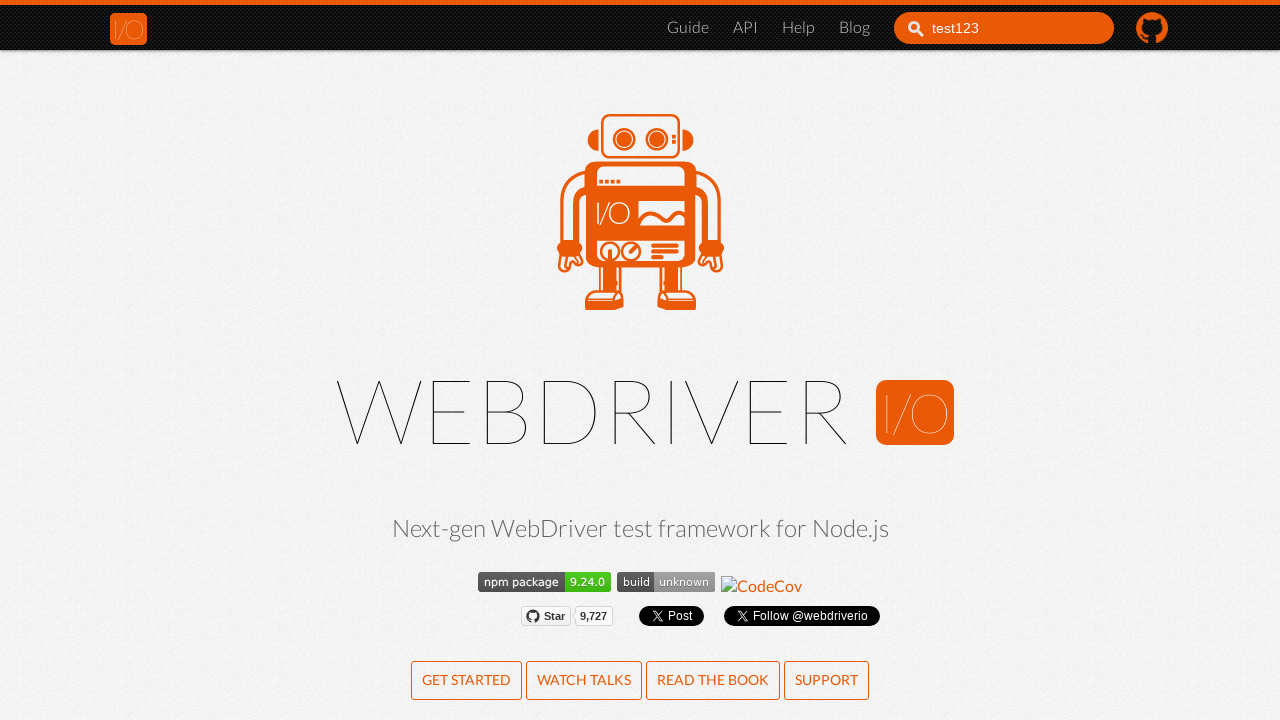

Verified that search input contains combined value 'test123'
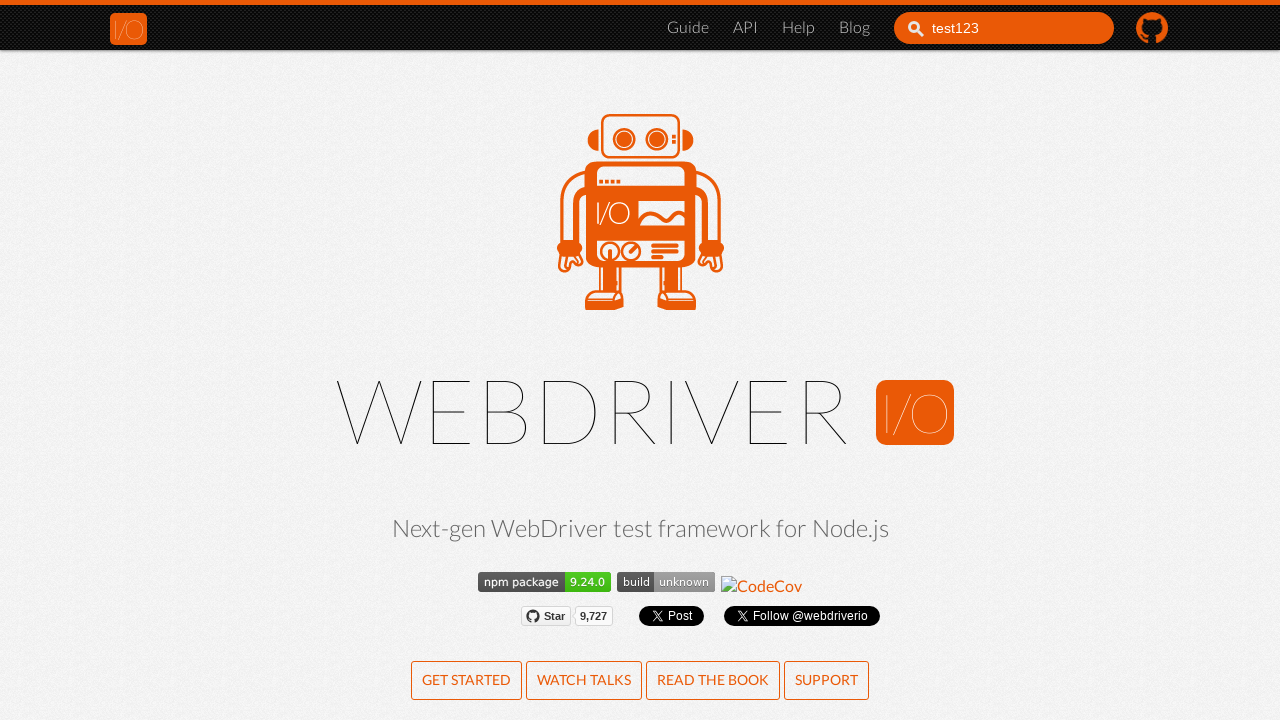

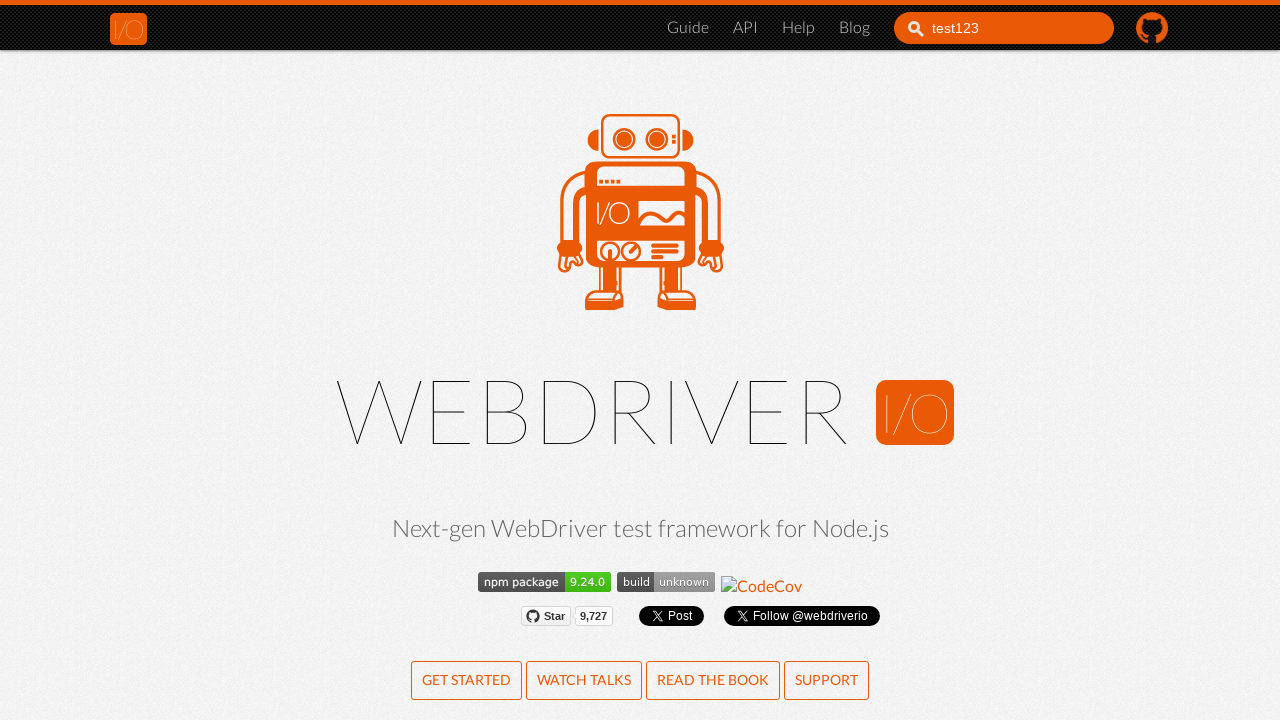